Tests right-click context menu functionality by right-clicking an element, hovering over menu items, and clicking on the Quit option

Starting URL: http://swisnl.github.io/jQuery-contextMenu/demo.html

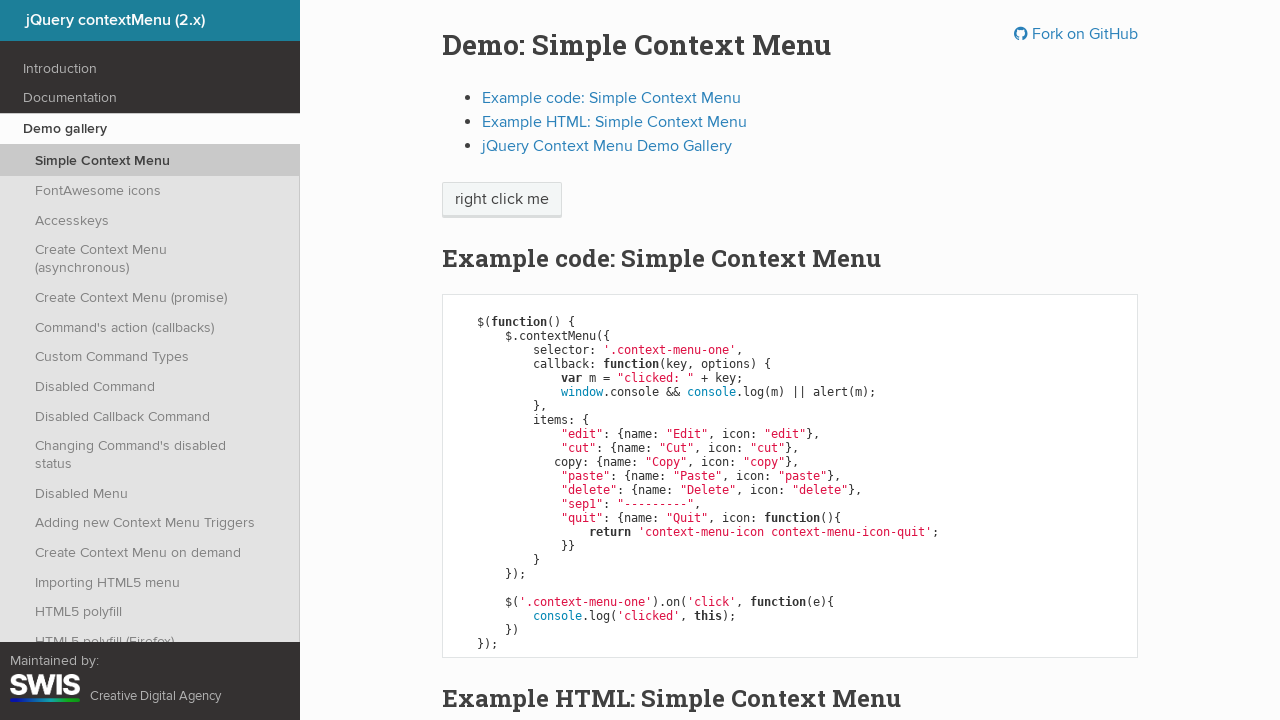

Right-clicked on context menu trigger element at (502, 200) on //span[@class='context-menu-one btn btn-neutral']
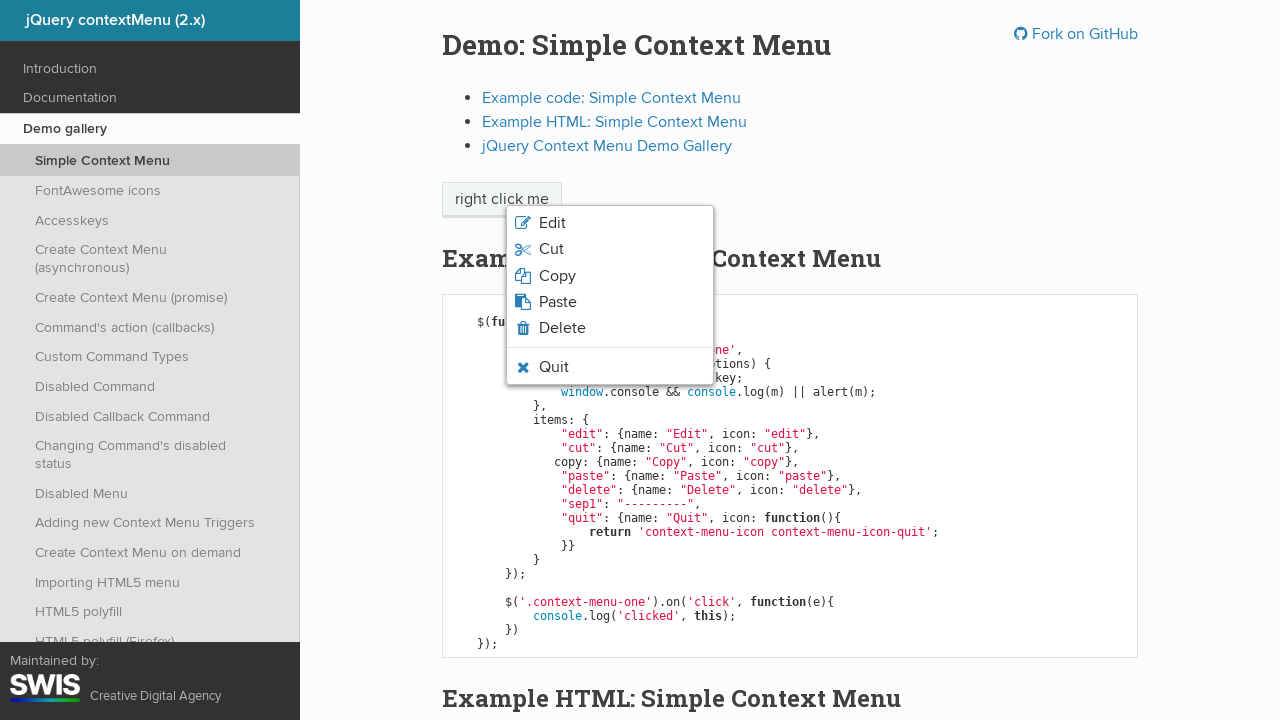

Hovered over the Quit menu item at (610, 367) on xpath=//li[@class='context-menu-item context-menu-icon context-menu-icon-quit']
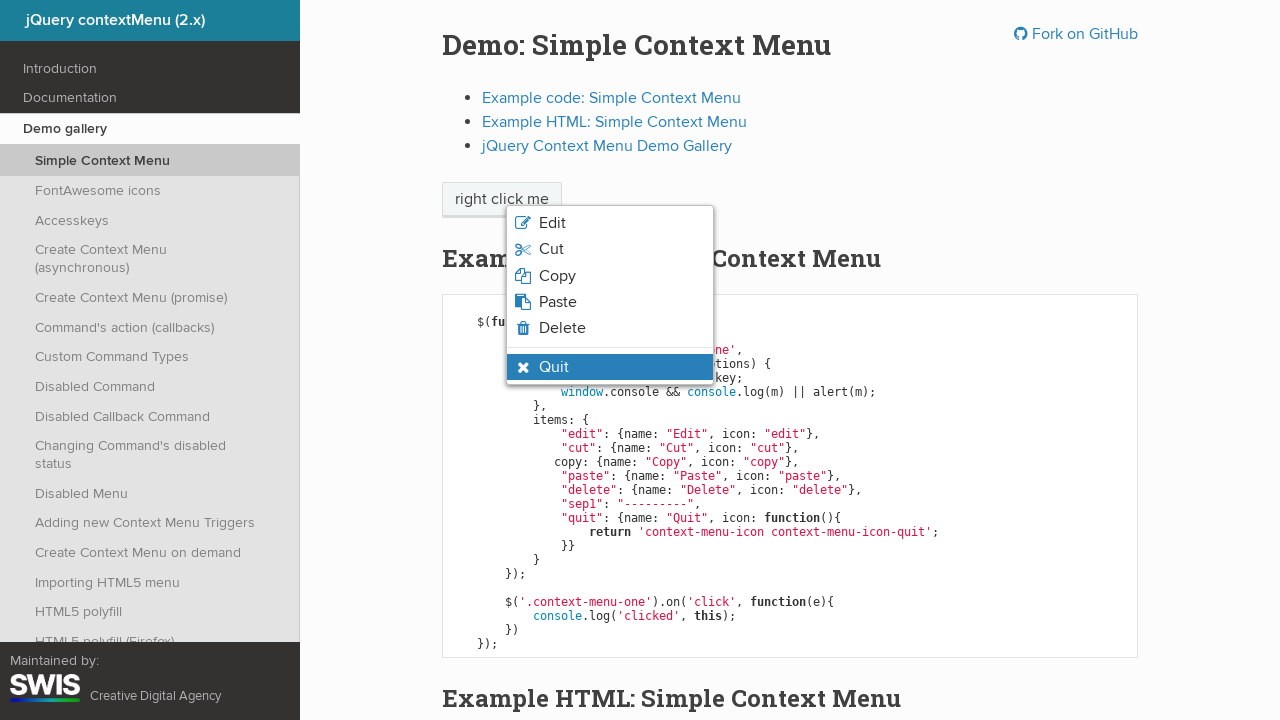

Clicked on the Quit option from context menu at (610, 367) on xpath=//li[contains(@class, 'context-menu-icon-quit') and contains(@class, 'cont
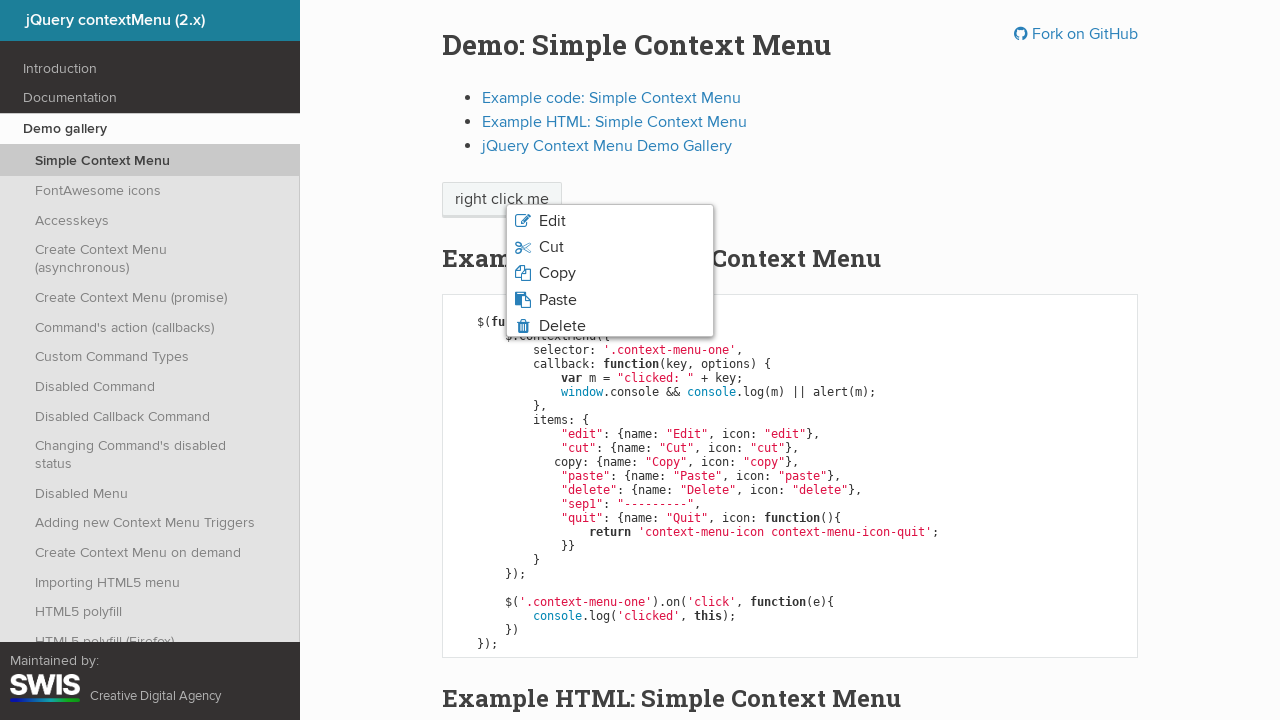

Accepted the confirmation dialog
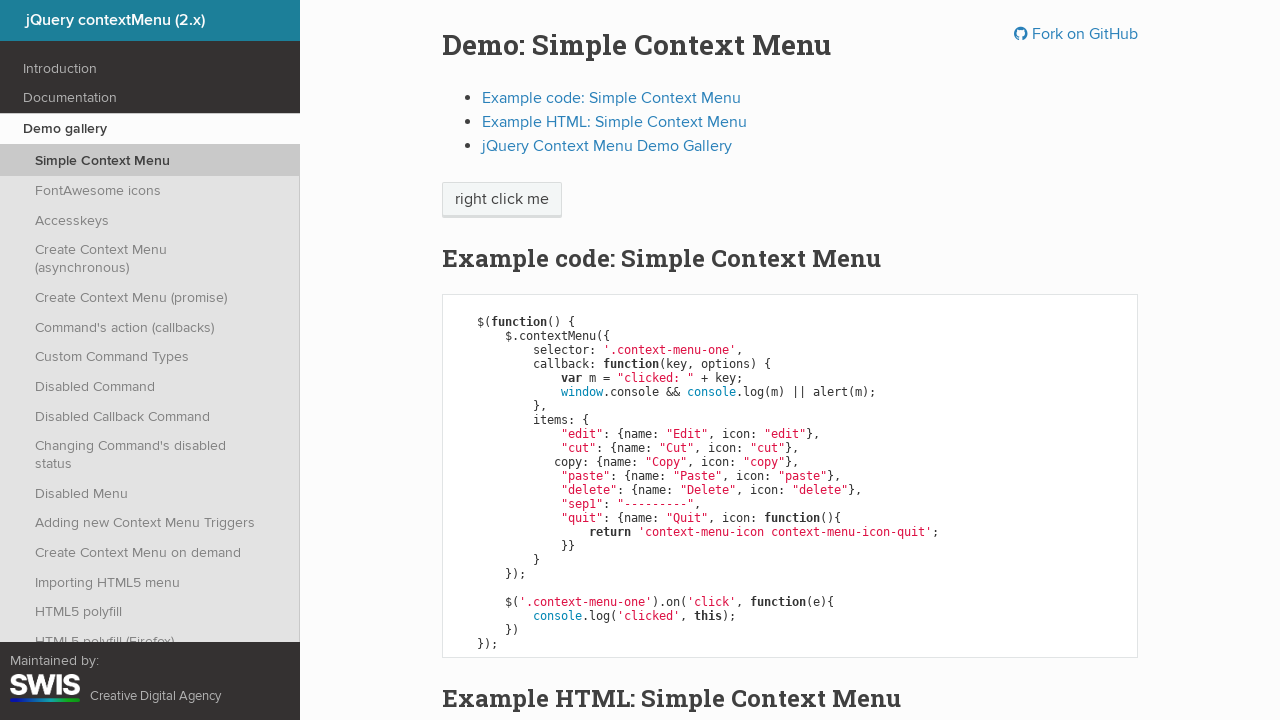

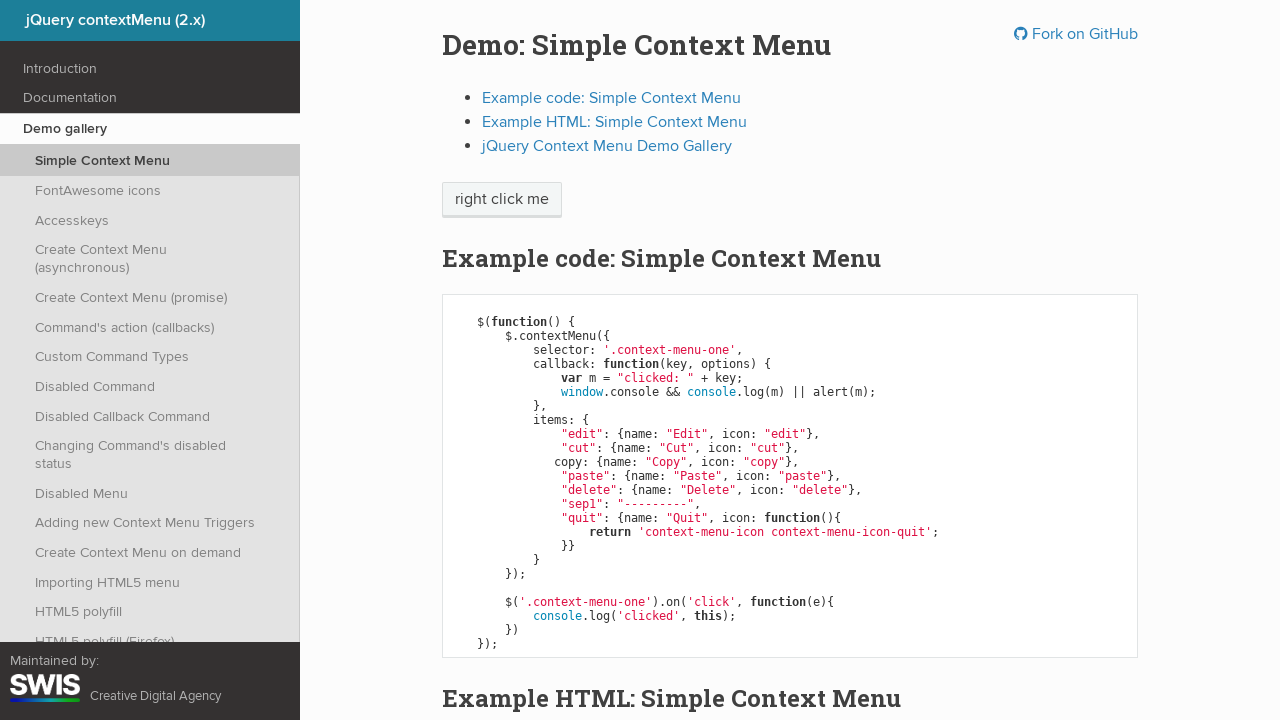